Tests handling of a simple JavaScript alert by clicking a button that triggers an alert, accepting it, and verifying the result message.

Starting URL: https://the-internet.herokuapp.com/javascript_alerts

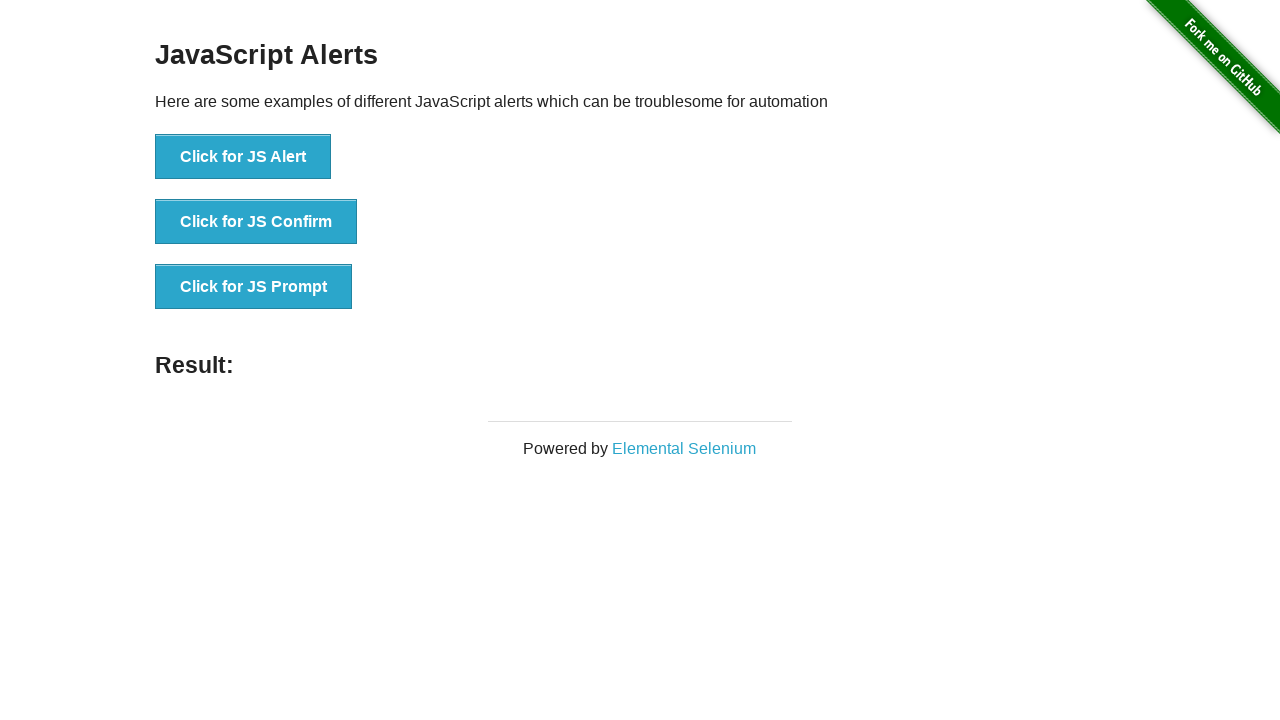

Set up dialog handler for JavaScript alert
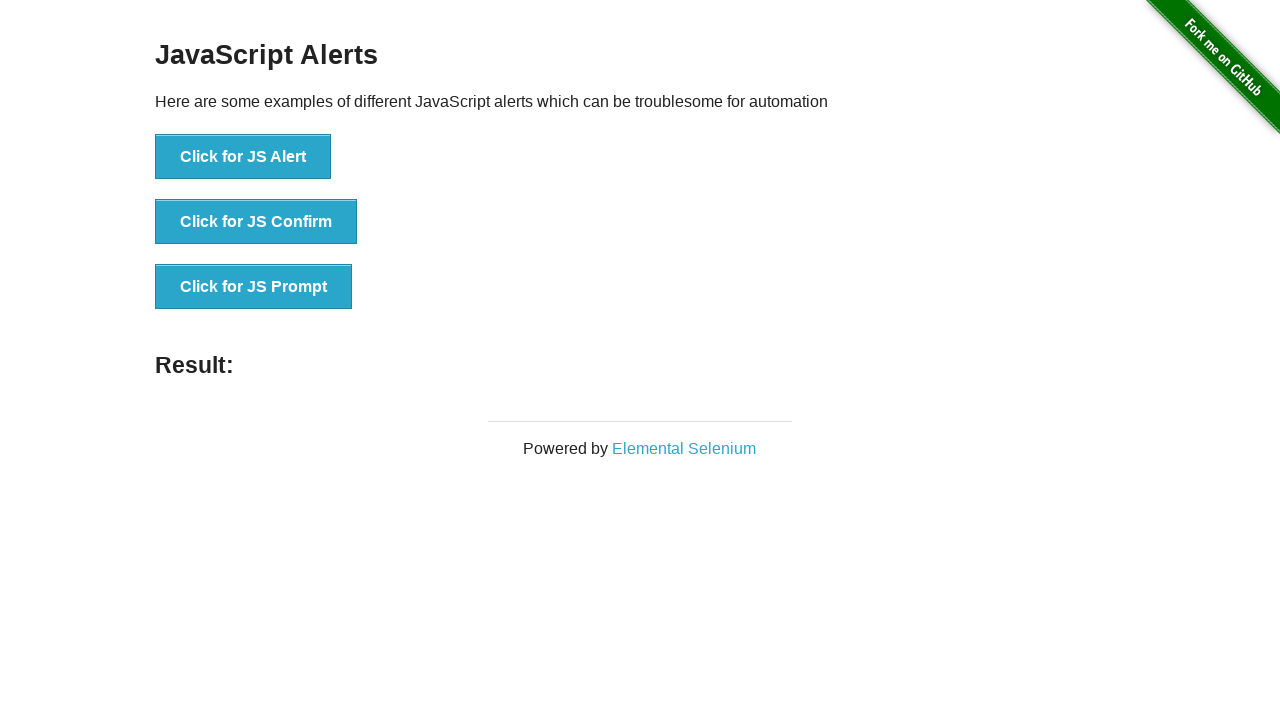

Clicked button to trigger JavaScript alert at (243, 157) on button[onclick="jsAlert()"]
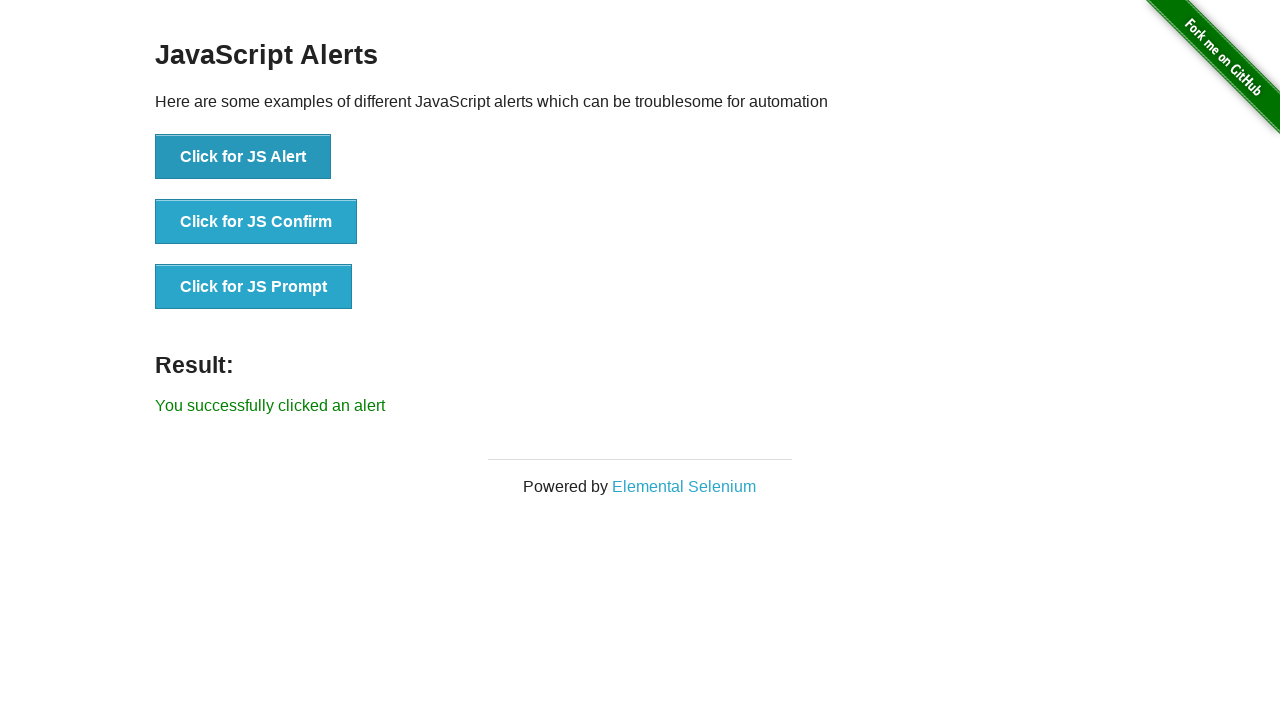

Verified success message 'You successfully clicked an alert' is displayed
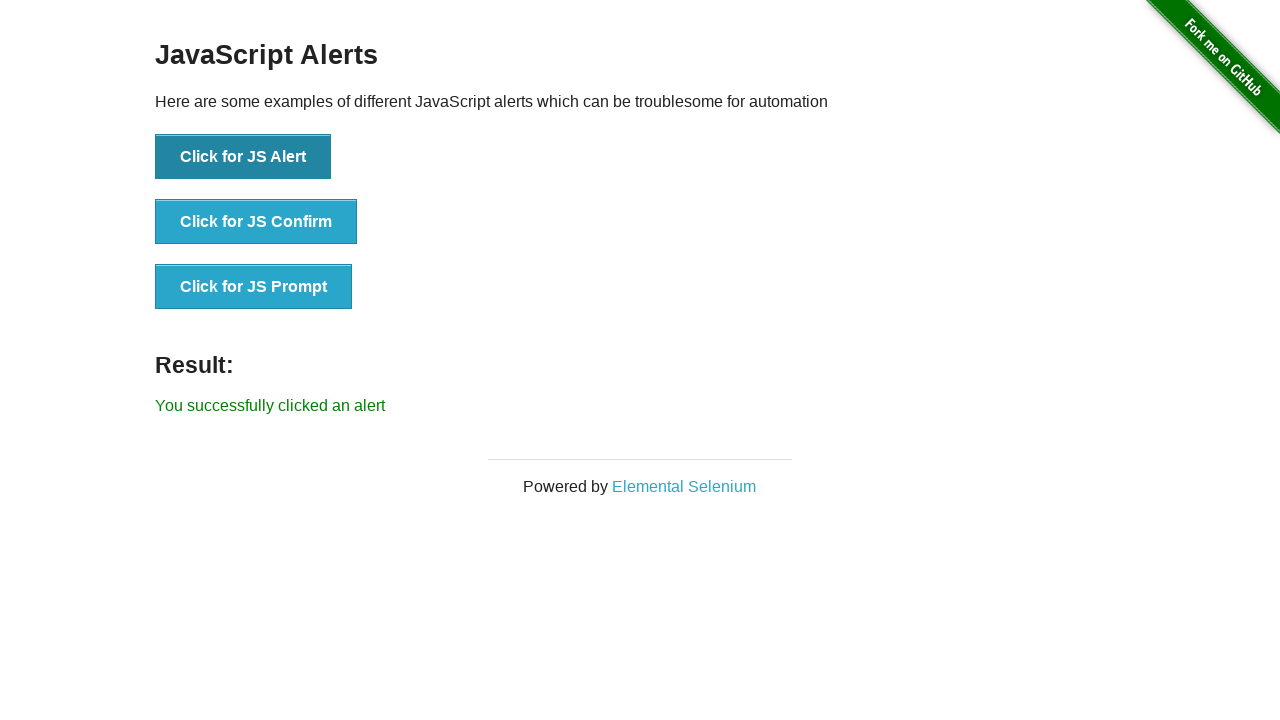

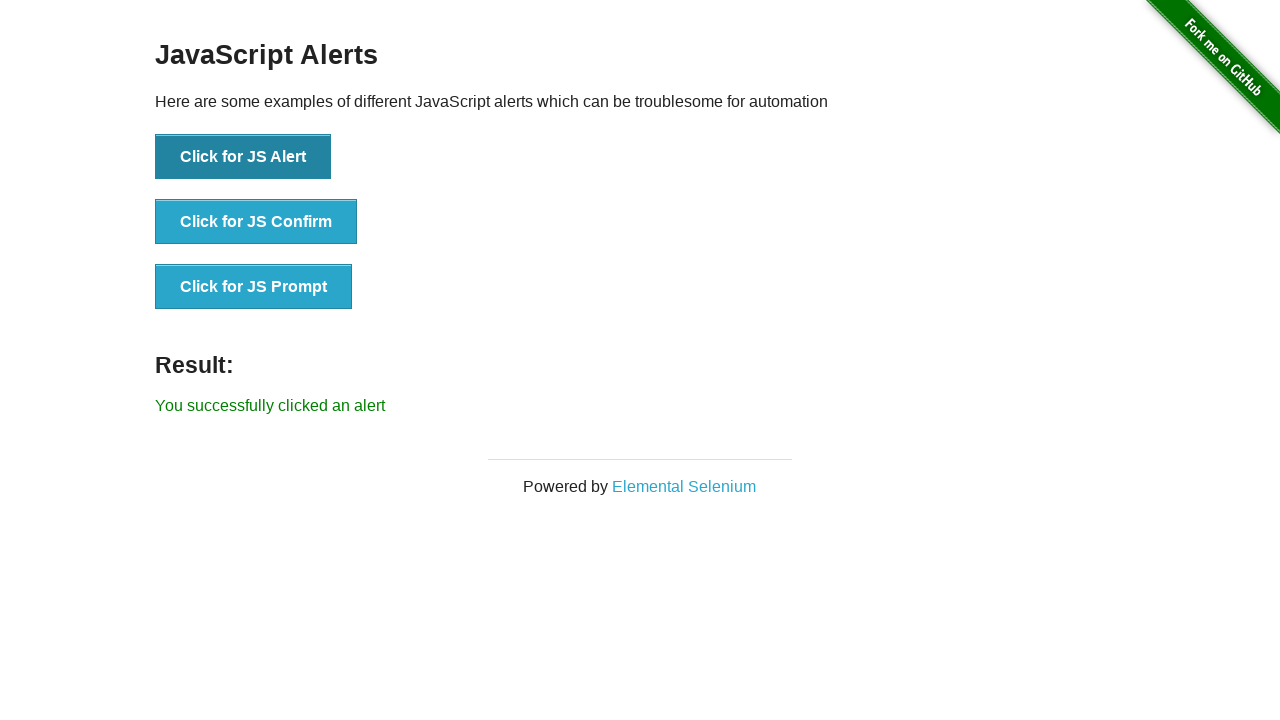